Tests window handling using a reusable method approach - clicks a link that opens a new tab and verifies the new tab's title is "New Window"

Starting URL: https://the-internet.herokuapp.com/windows

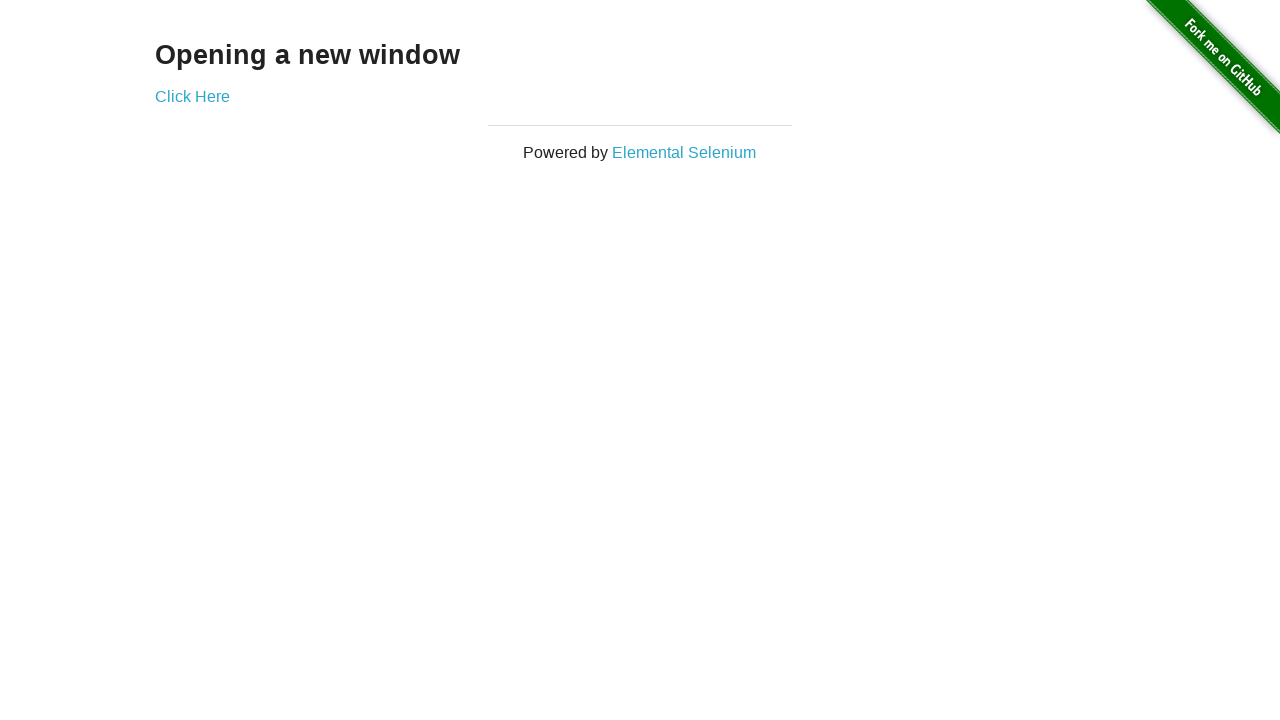

Clicked 'Click Here' link to open new tab at (192, 96) on text=Click Here
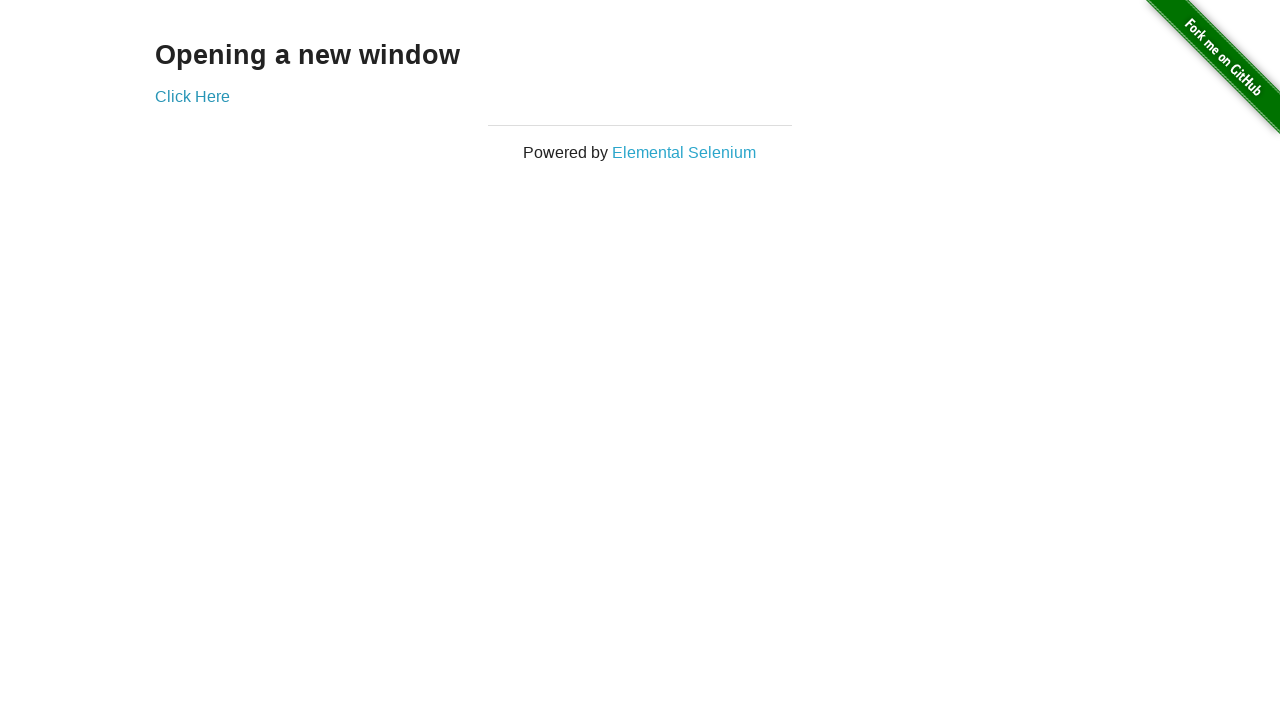

Captured new page object from context
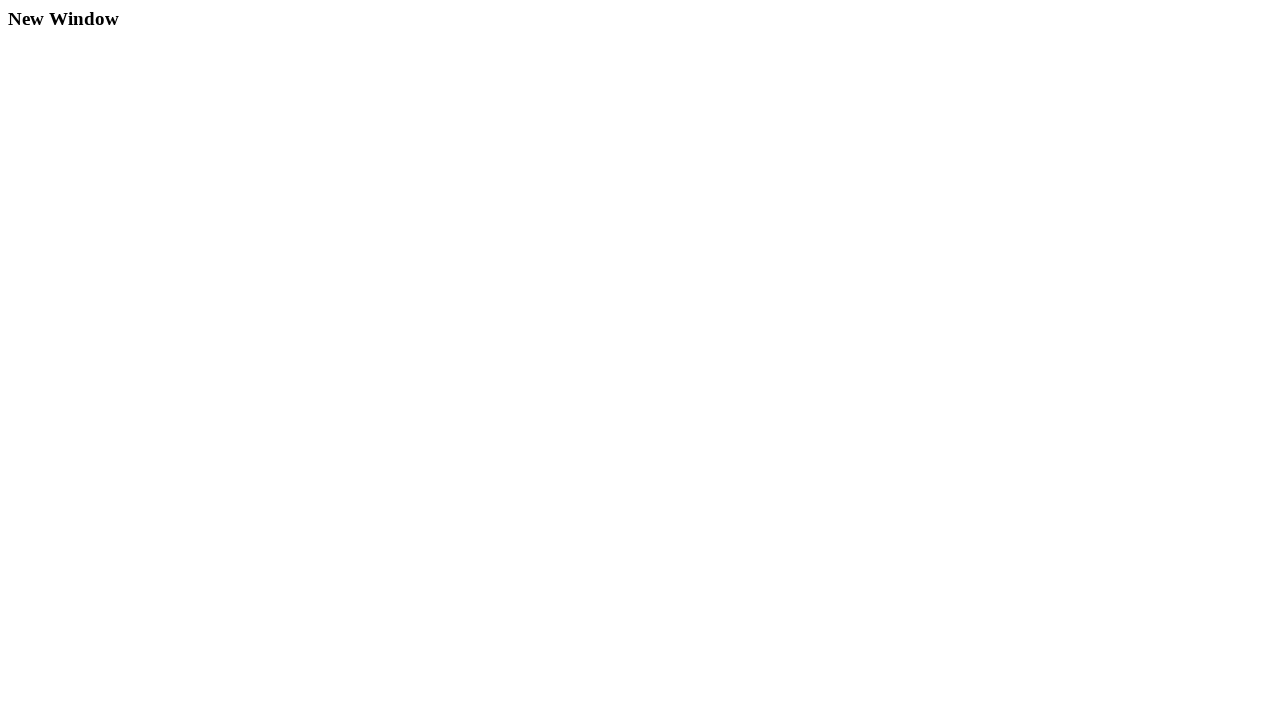

New page finished loading
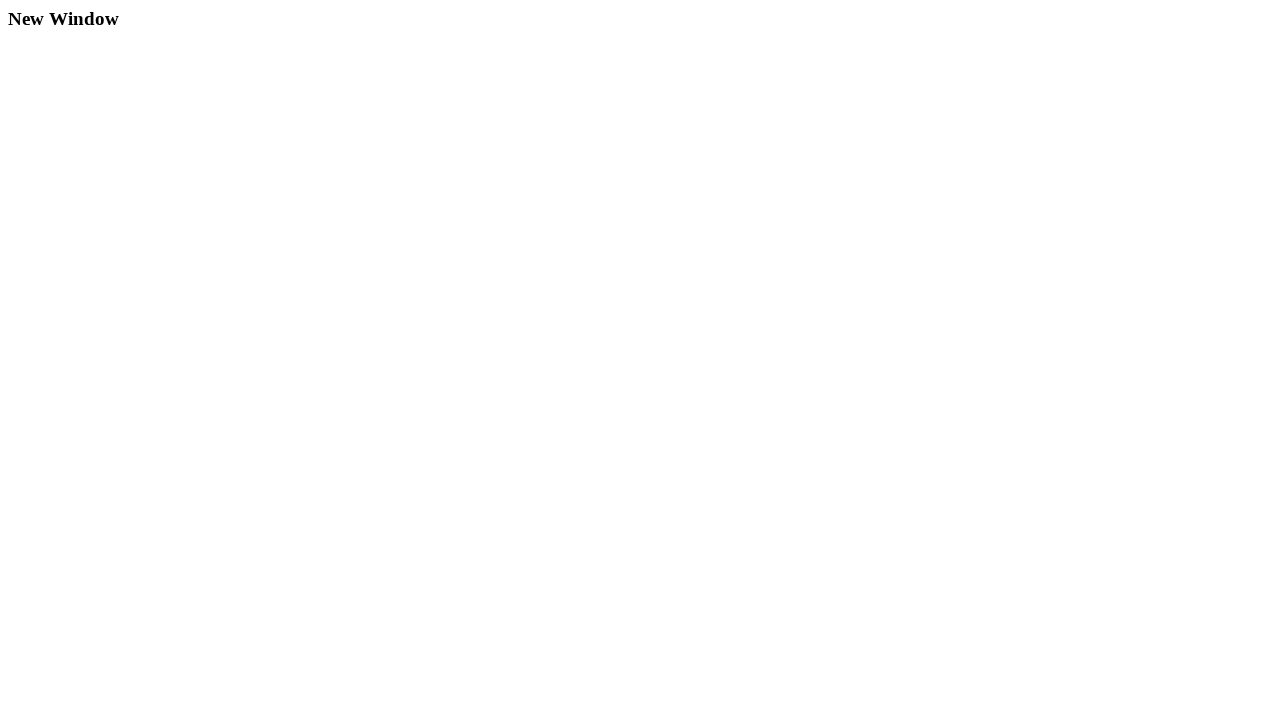

Verified new page title is 'New Window'
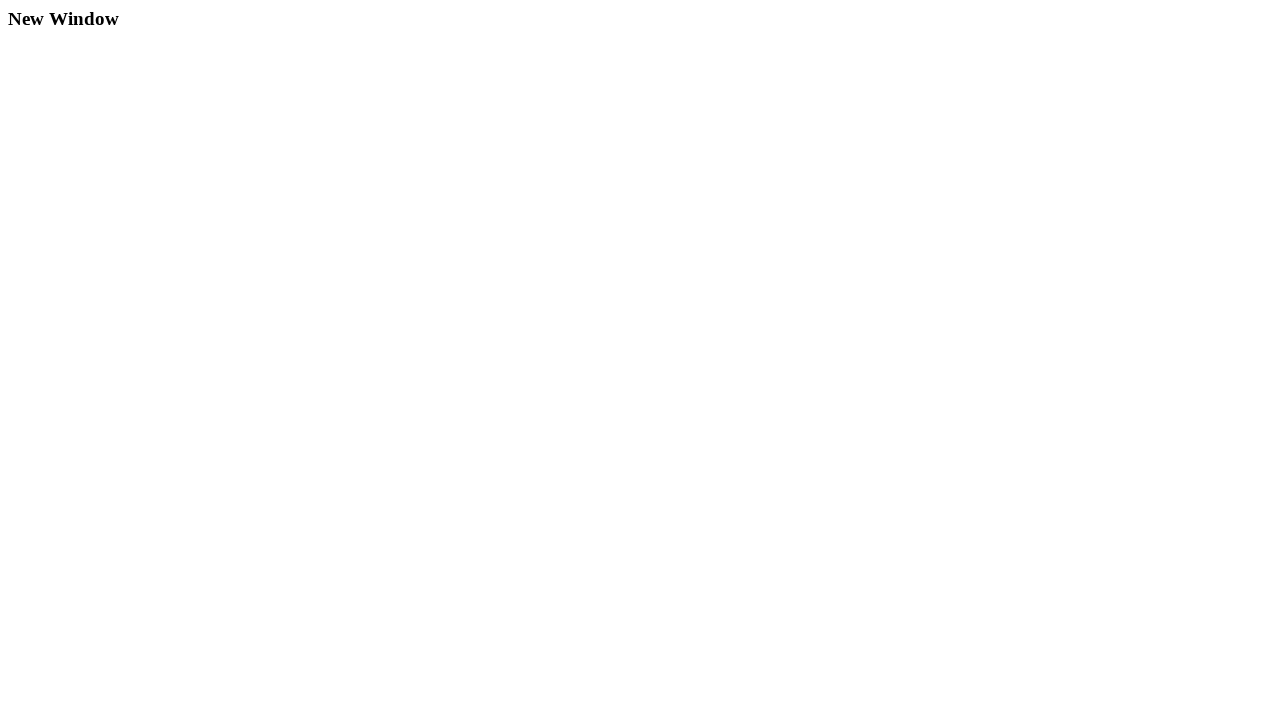

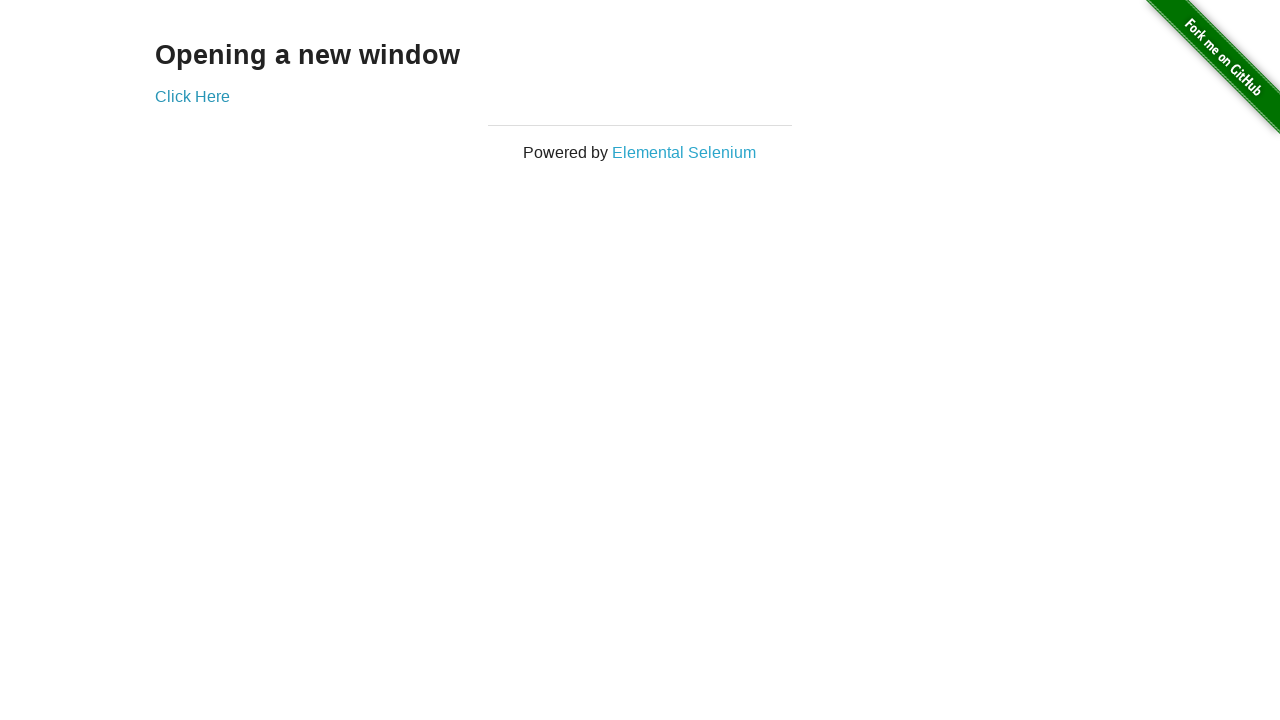